Tests that a button becomes enabled after a delay on a dynamic properties page by waiting for the element to be clickable

Starting URL: https://demoqa.com/dynamic-properties

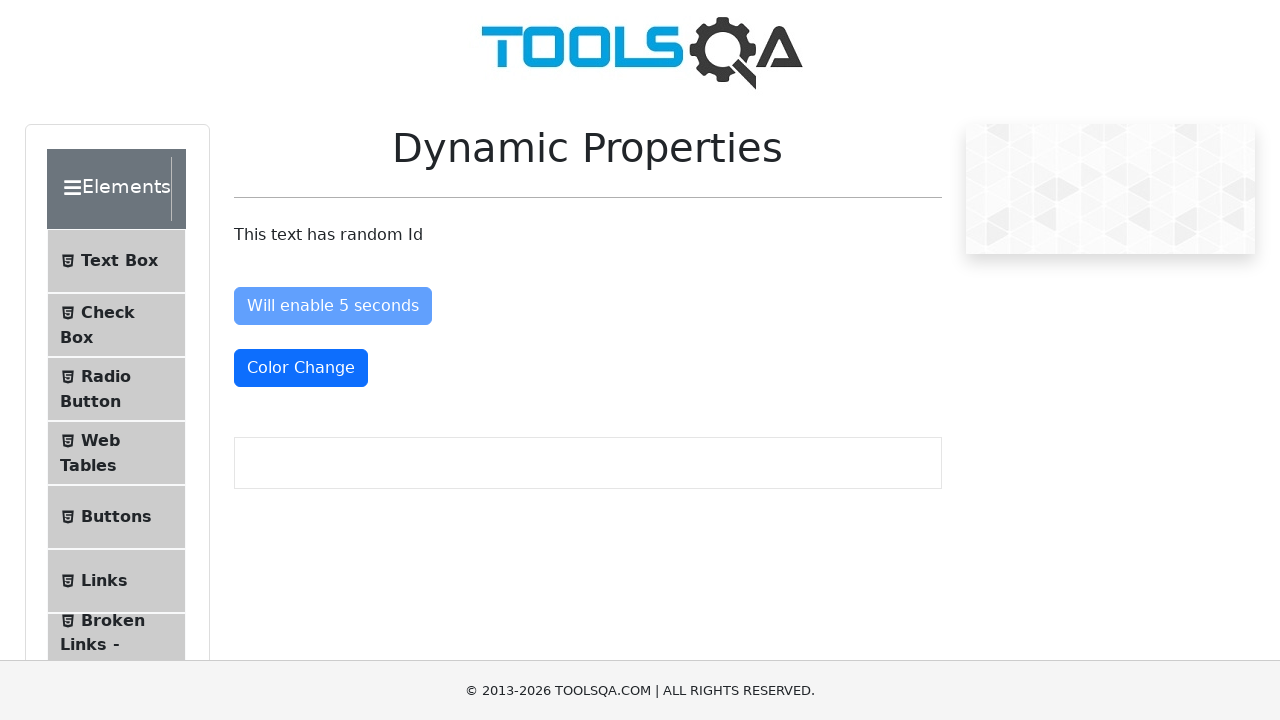

Waited for button #enableAfter to become enabled (no longer disabled)
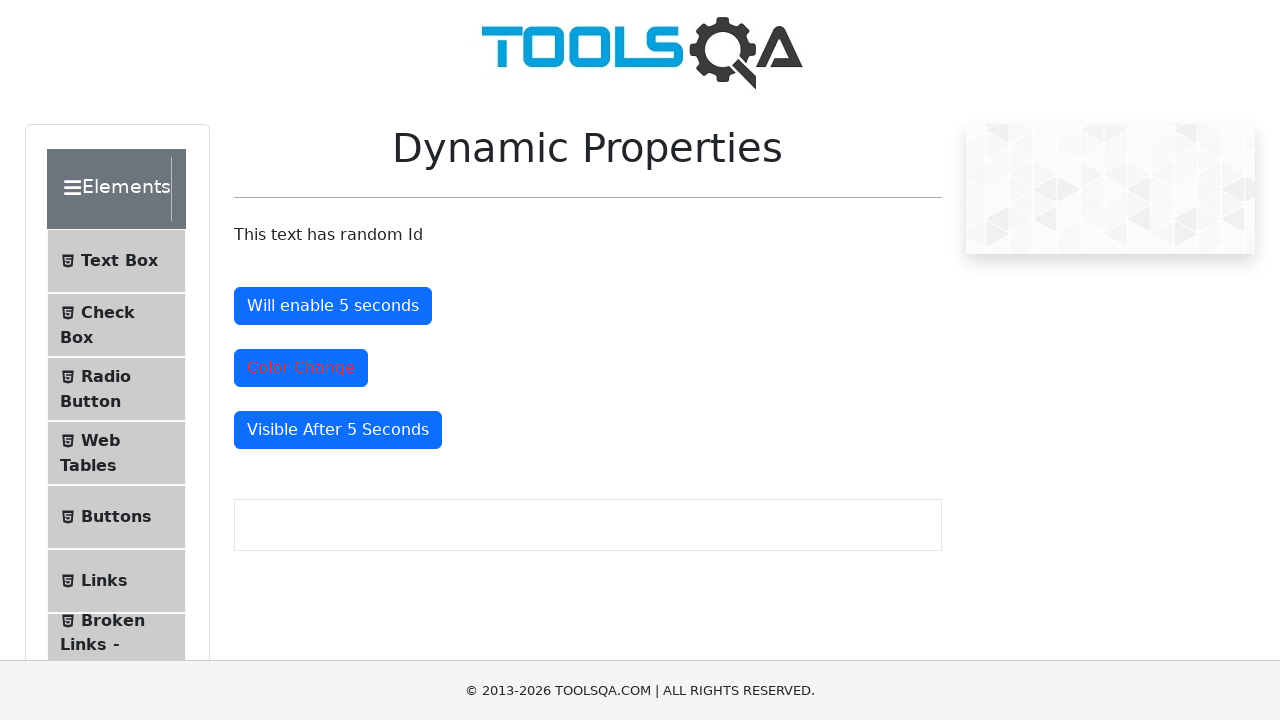

Located button #enableAfter element
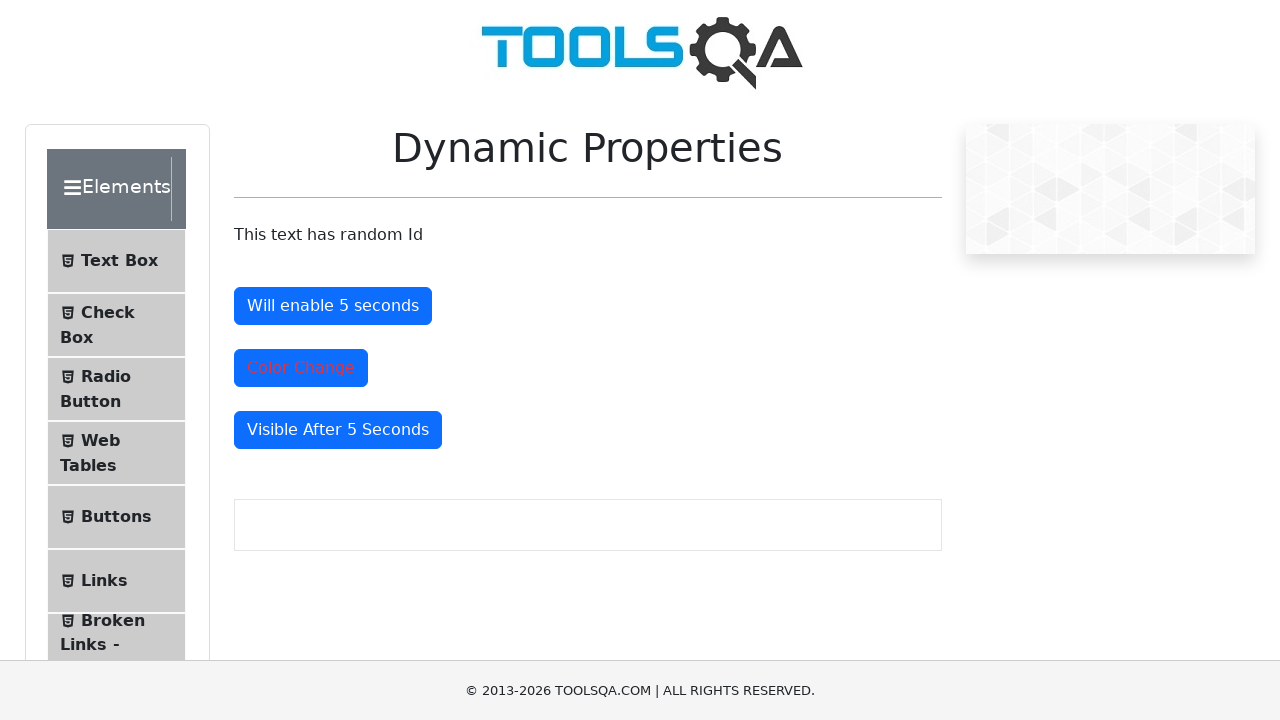

Verified button #enableAfter is enabled
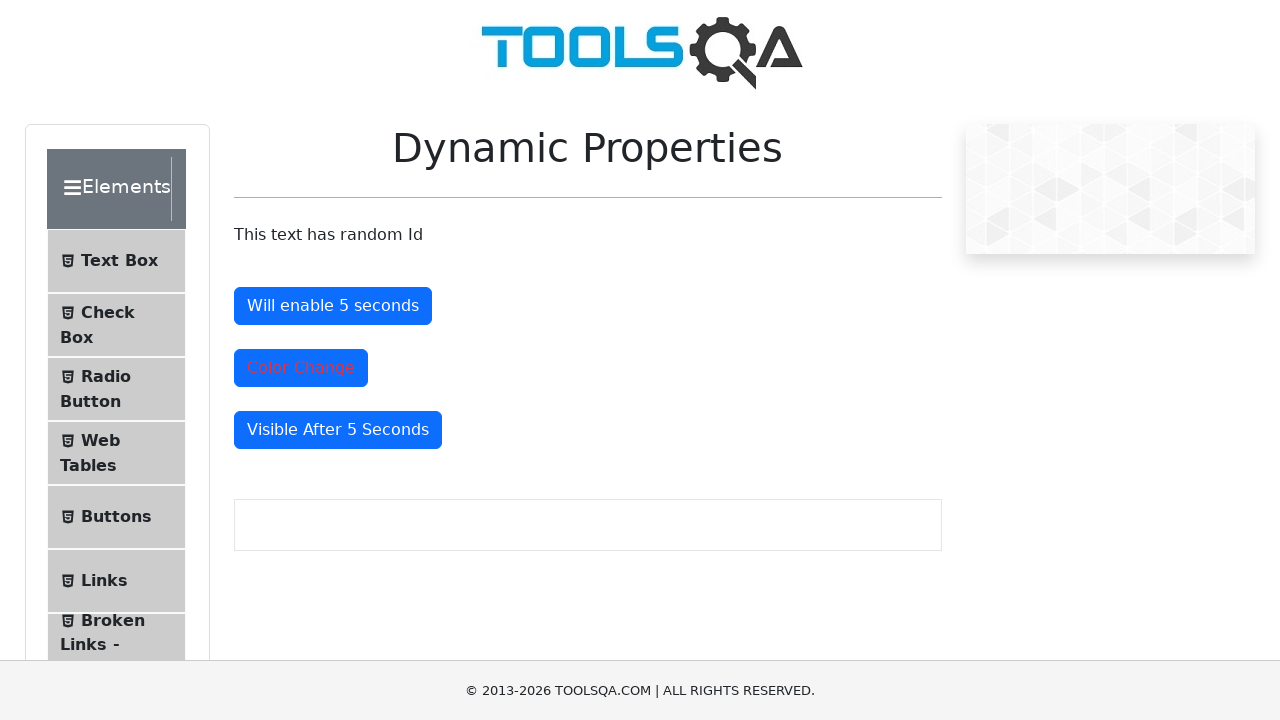

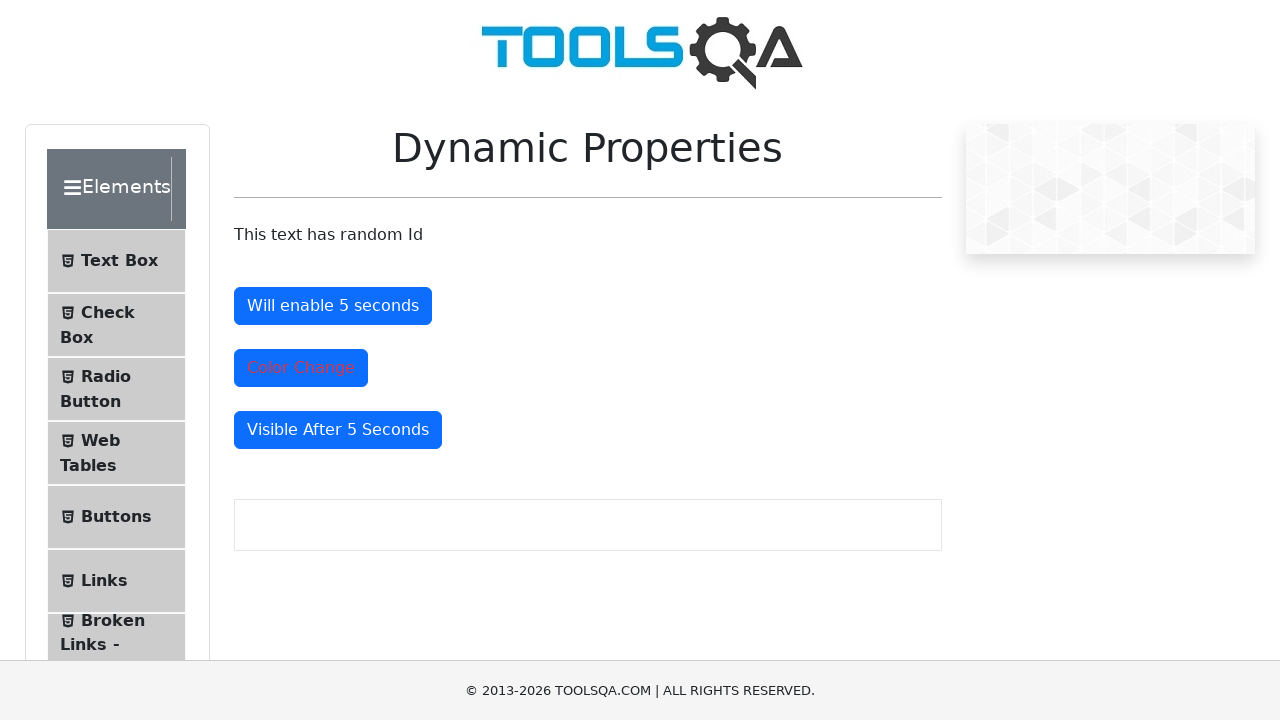